Tests the MarketPulse economic calendar by applying country filters (Brazil), unchecking holidays, selecting a date range using the calendar picker, and interacting with the download menu options.

Starting URL: https://www.marketpulse.com/tools/economic-calendar/

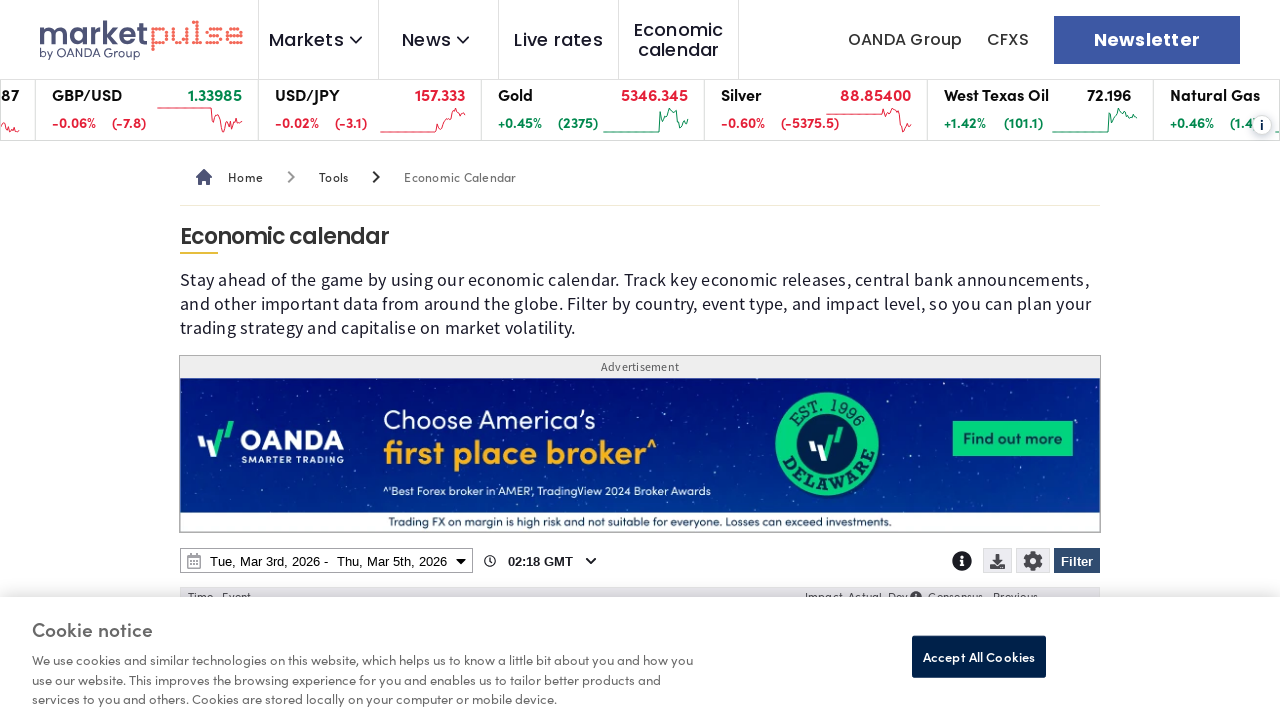

Page loaded with domcontentloaded state
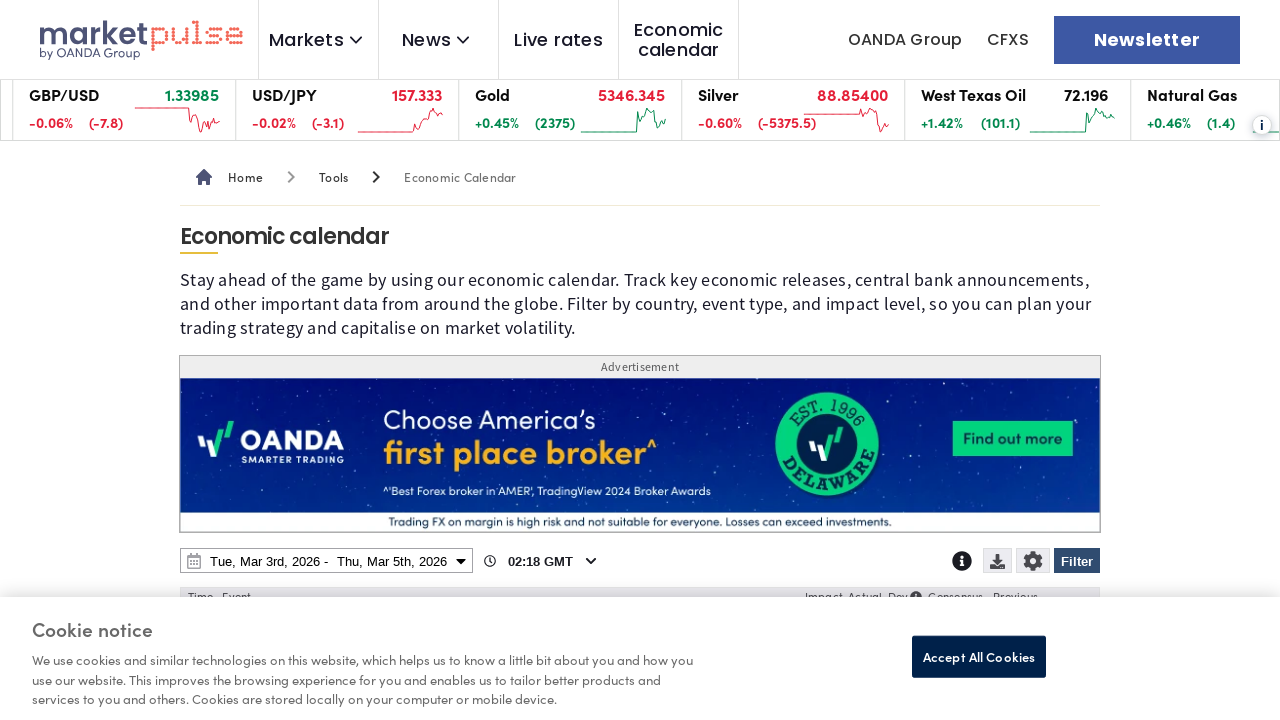

Clicked Filter button to open filter menu at (1077, 561) on internal:role=button[name="Filter"i]
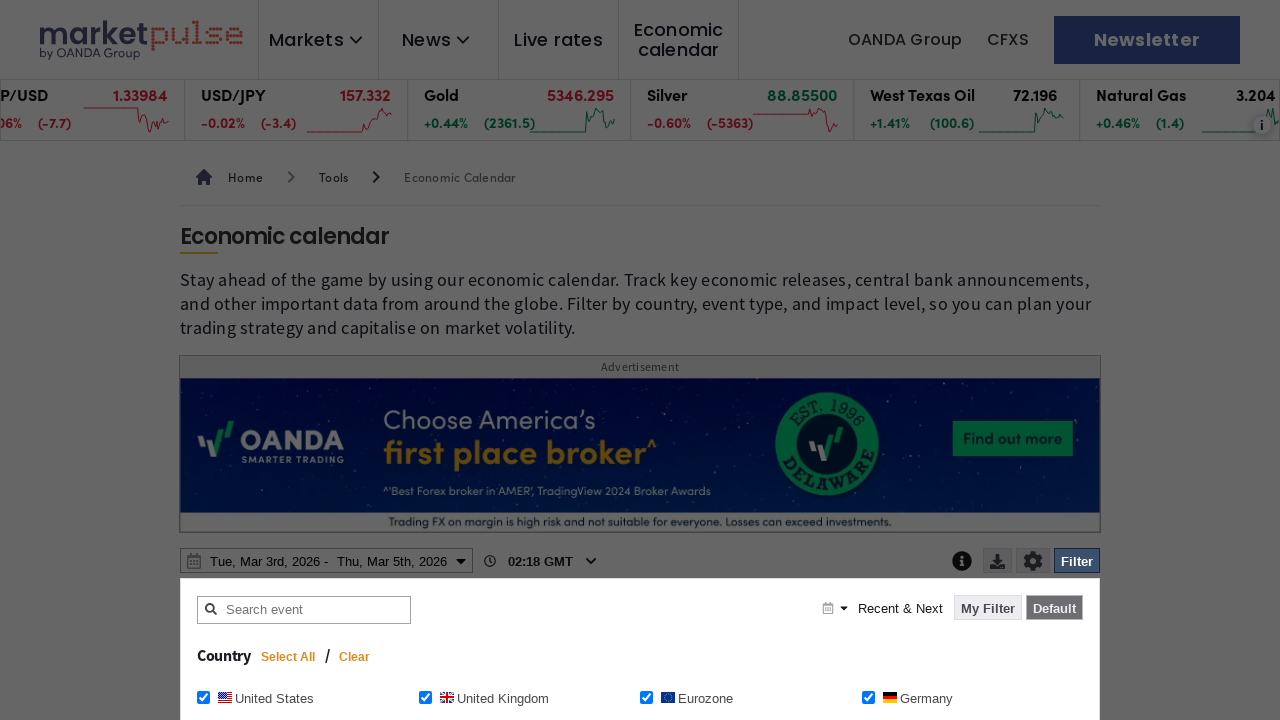

Clear button appeared in filter menu
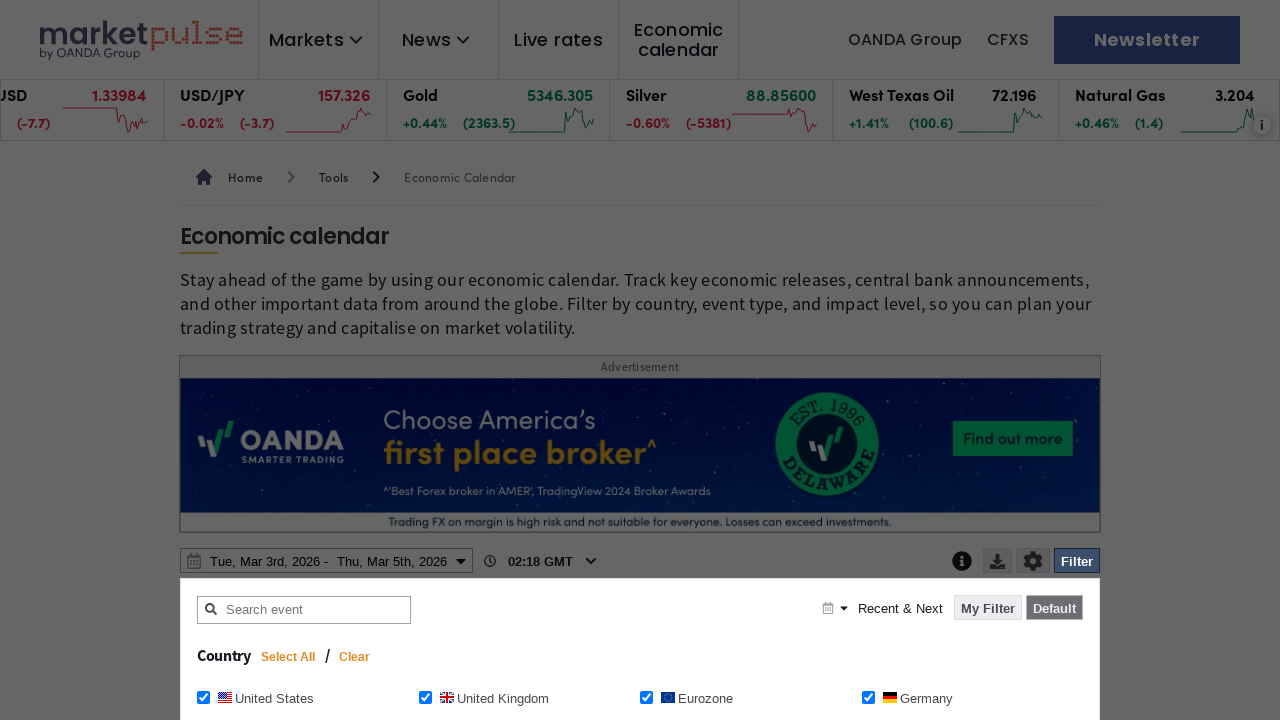

Waited 1200ms for filter menu to fully render
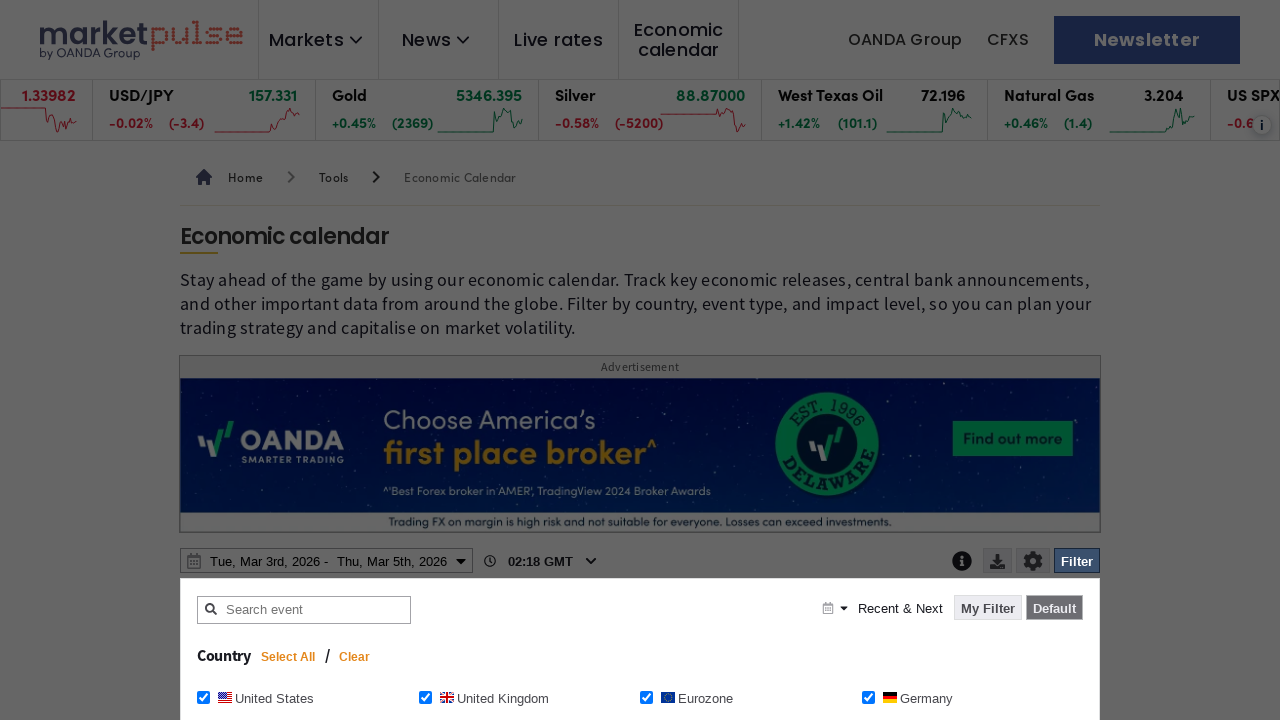

Clicked Clear button to reset existing filters at (355, 657) on internal:role=button[name="Clear"i]
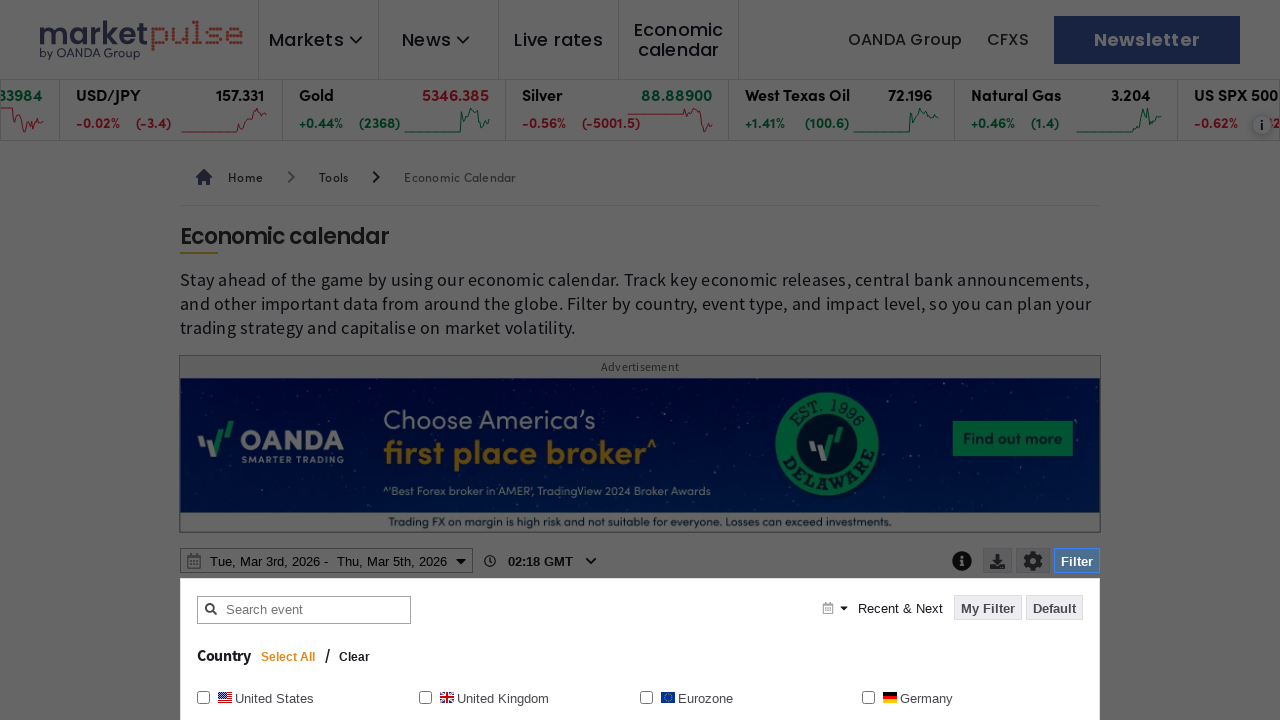

Waited 1200ms after clearing filters
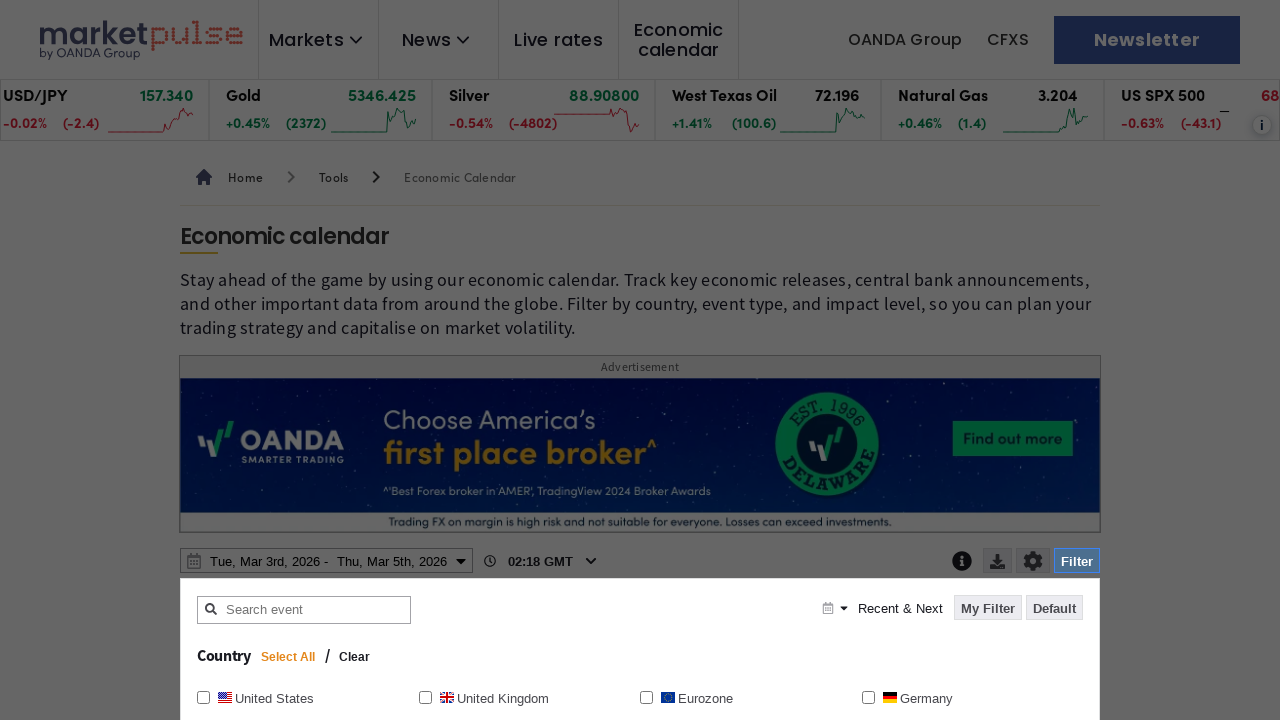

Checked Brazil checkbox to apply country filter at (204, 360) on internal:role=checkbox[name="Brazil Brazil"i]
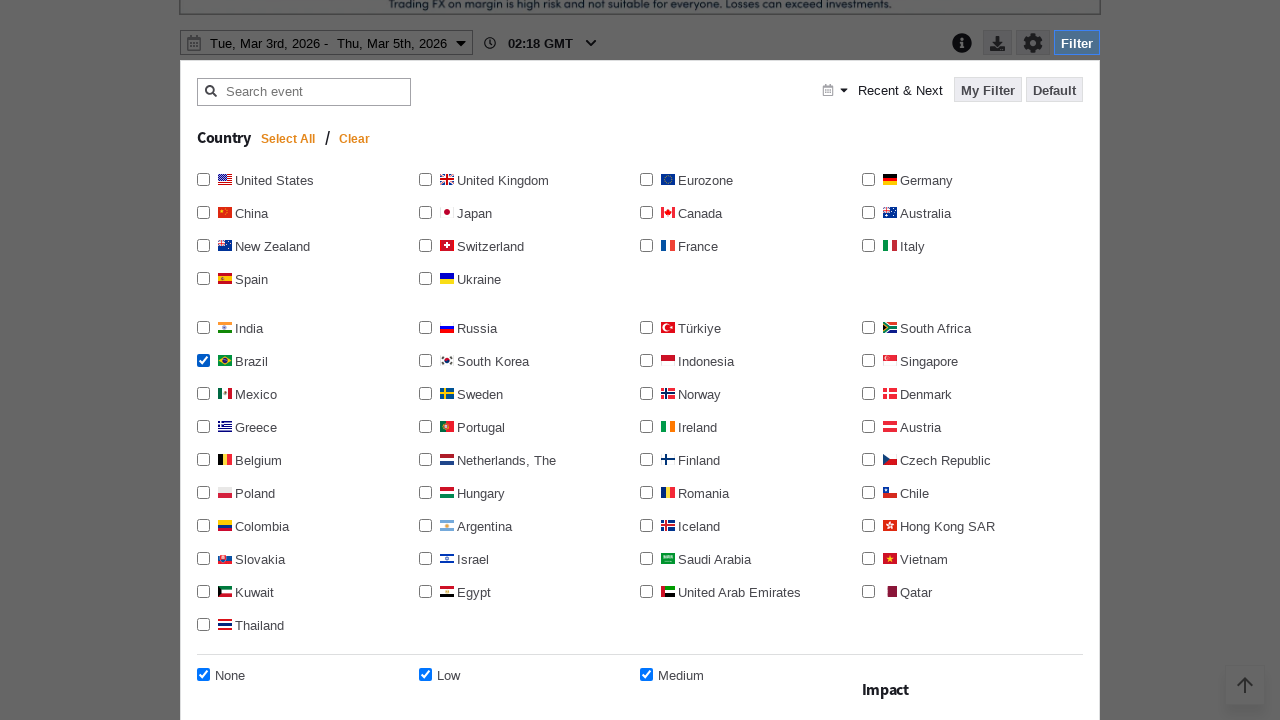

Waited 1200ms after selecting Brazil filter
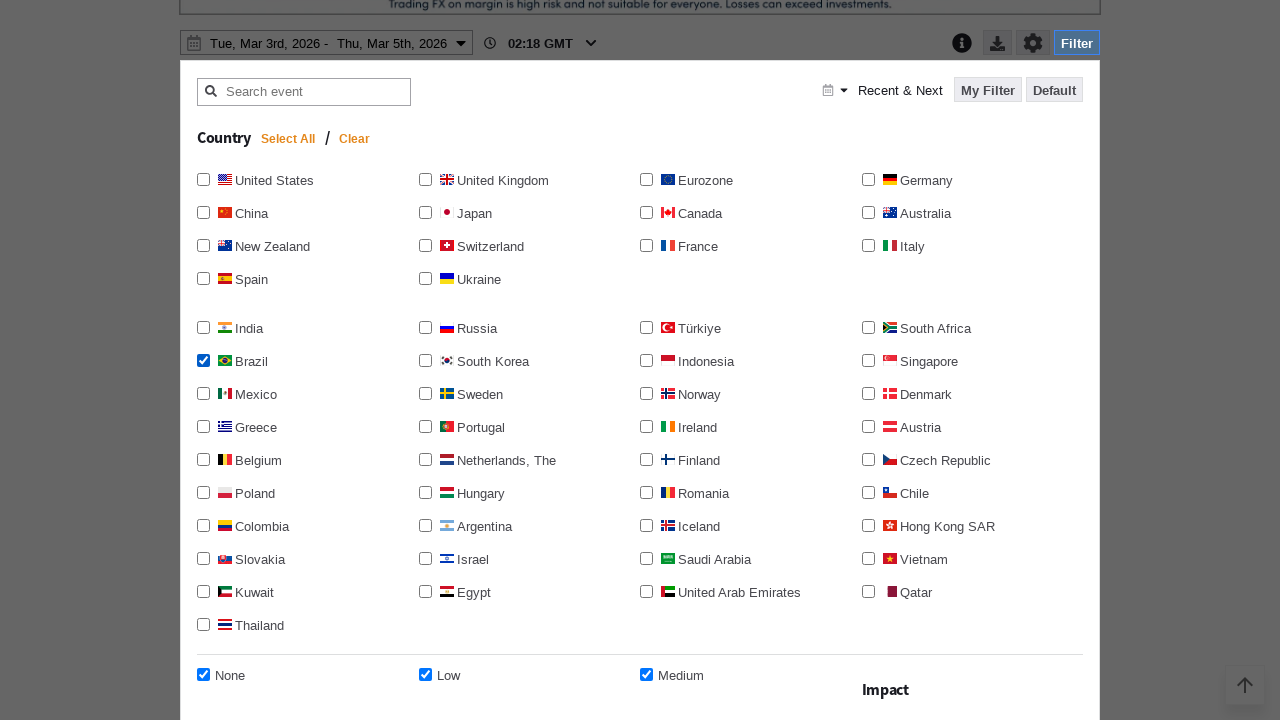

Located Holidays checkbox
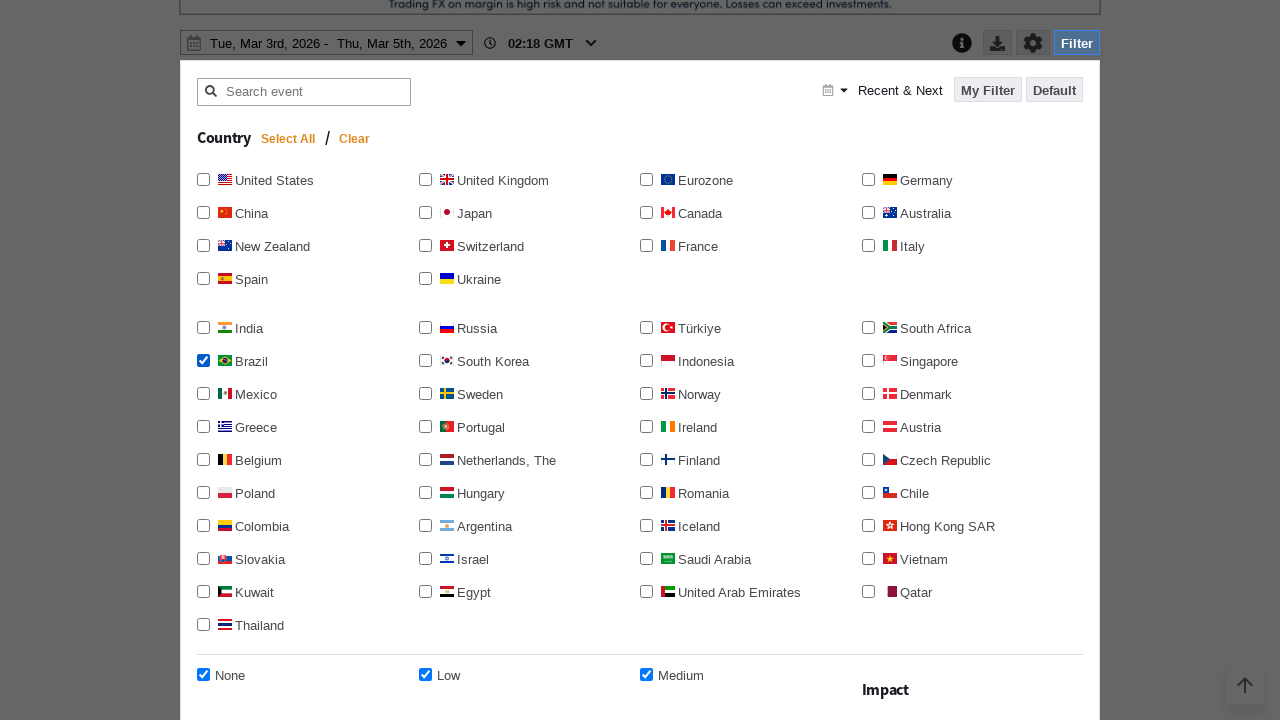

Unchecked Holidays checkbox at (868, 360) on internal:role=checkbox[name="Holidays"i]
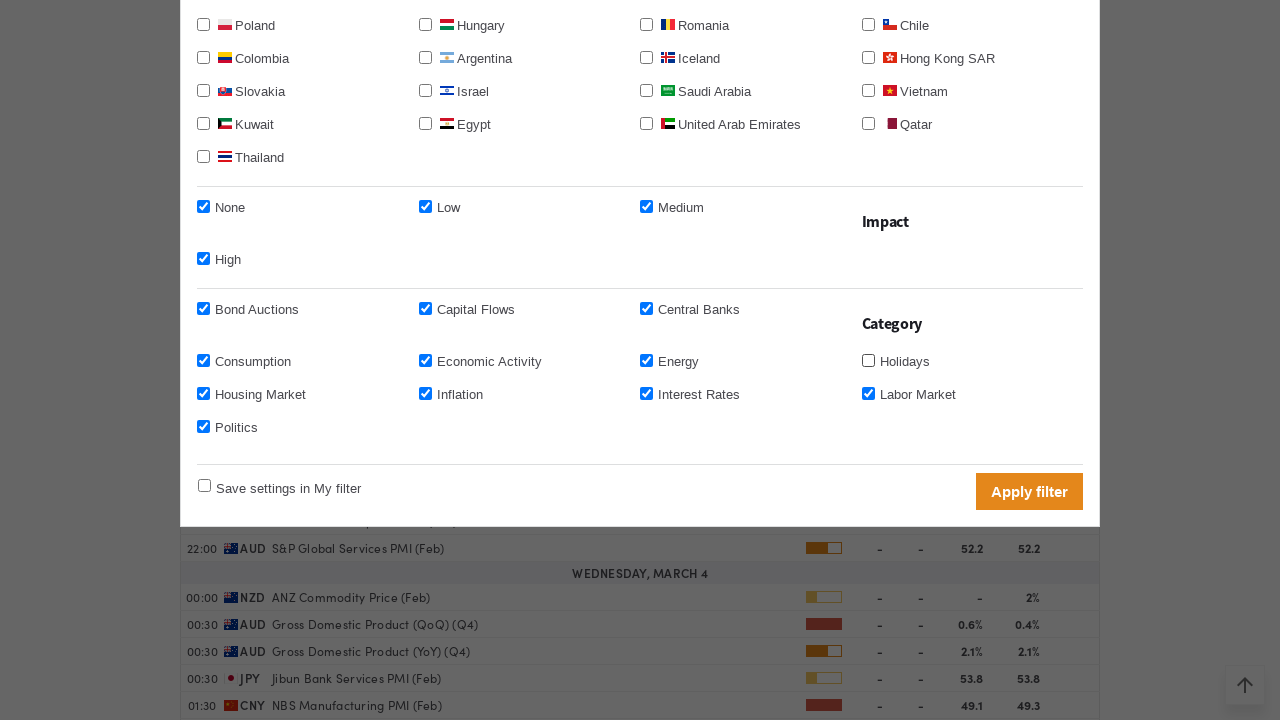

Waited 1200ms after holidays checkbox adjustment
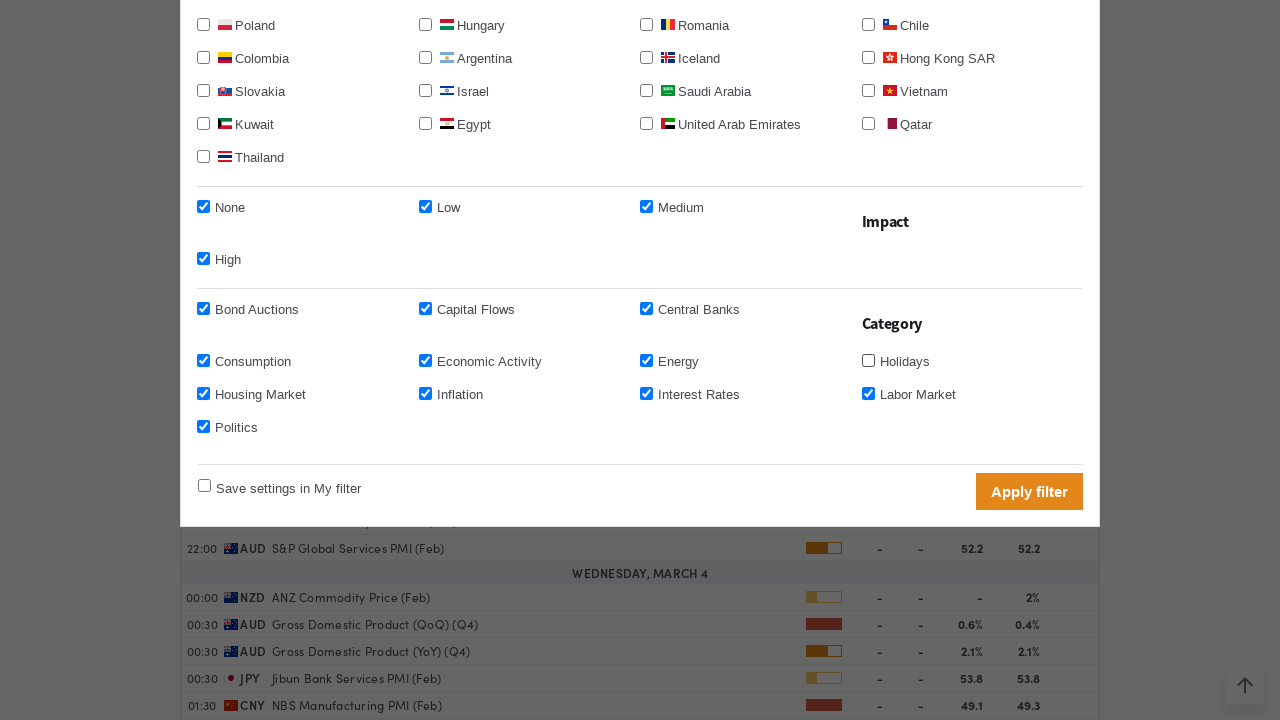

Clicked Apply filter button to confirm Brazil filter and holidays setting at (1030, 491) on internal:role=button[name="Apply filter"i]
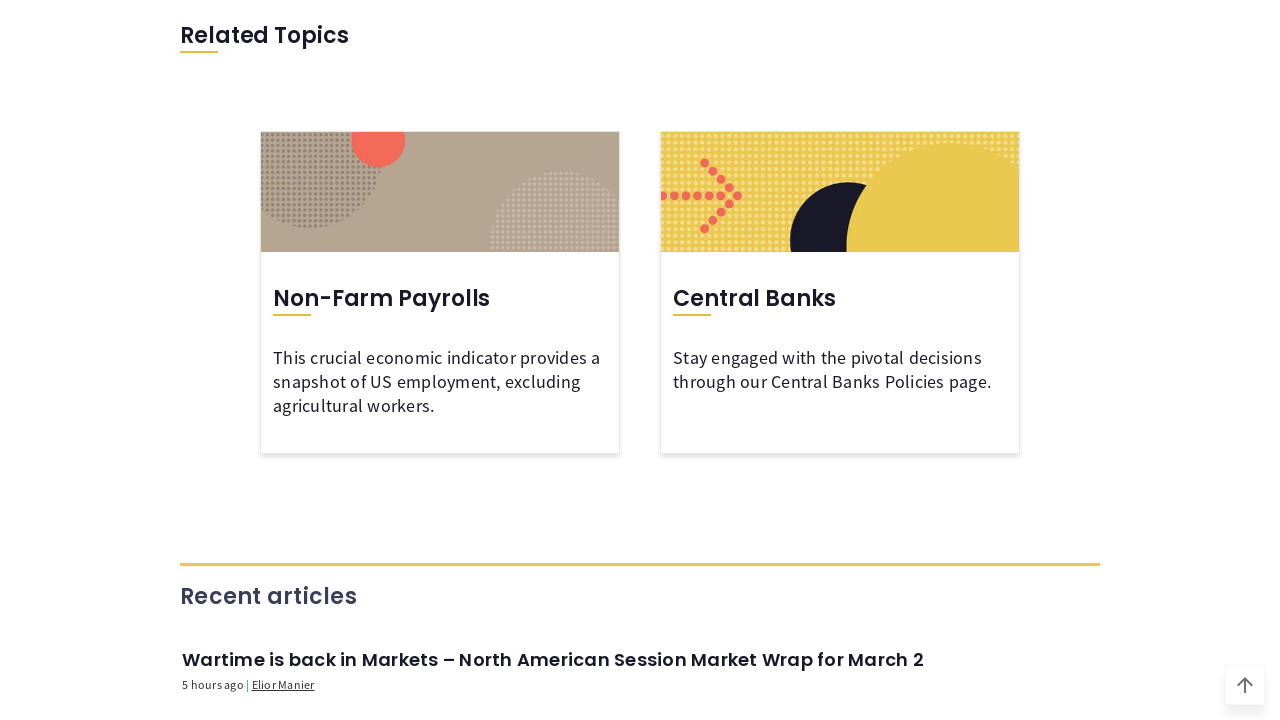

Waited 1200ms after applying filters
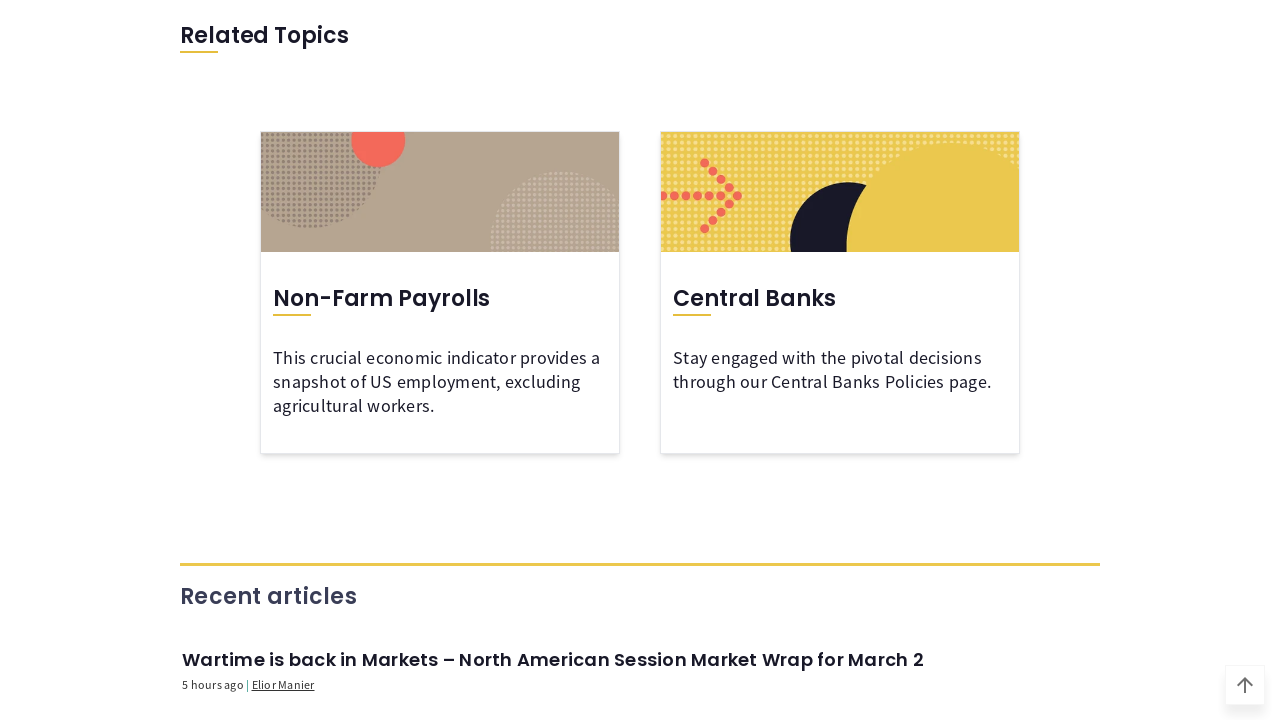

Clicked date range picker button to open calendar selection at (326, 361) on internal:role=button[name=/^.* - .*$/]
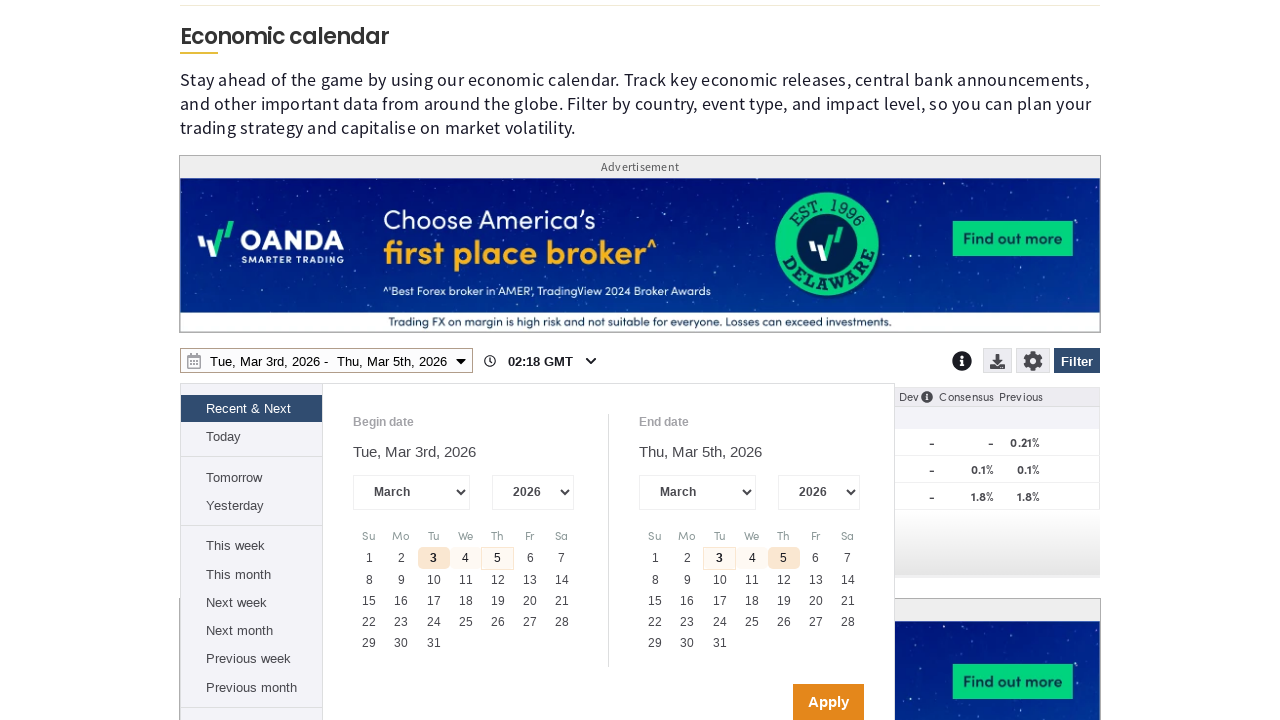

Waited 1200ms for date range picker to open
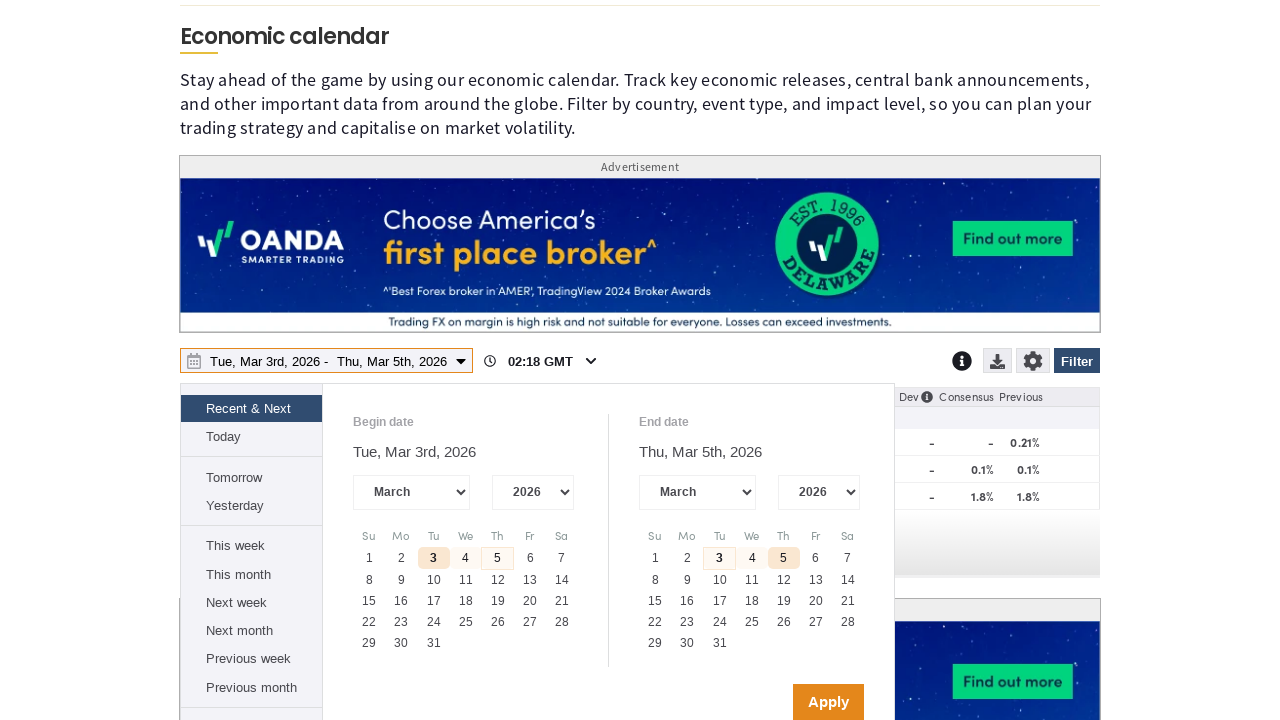

Located year combobox (4th combobox on page)
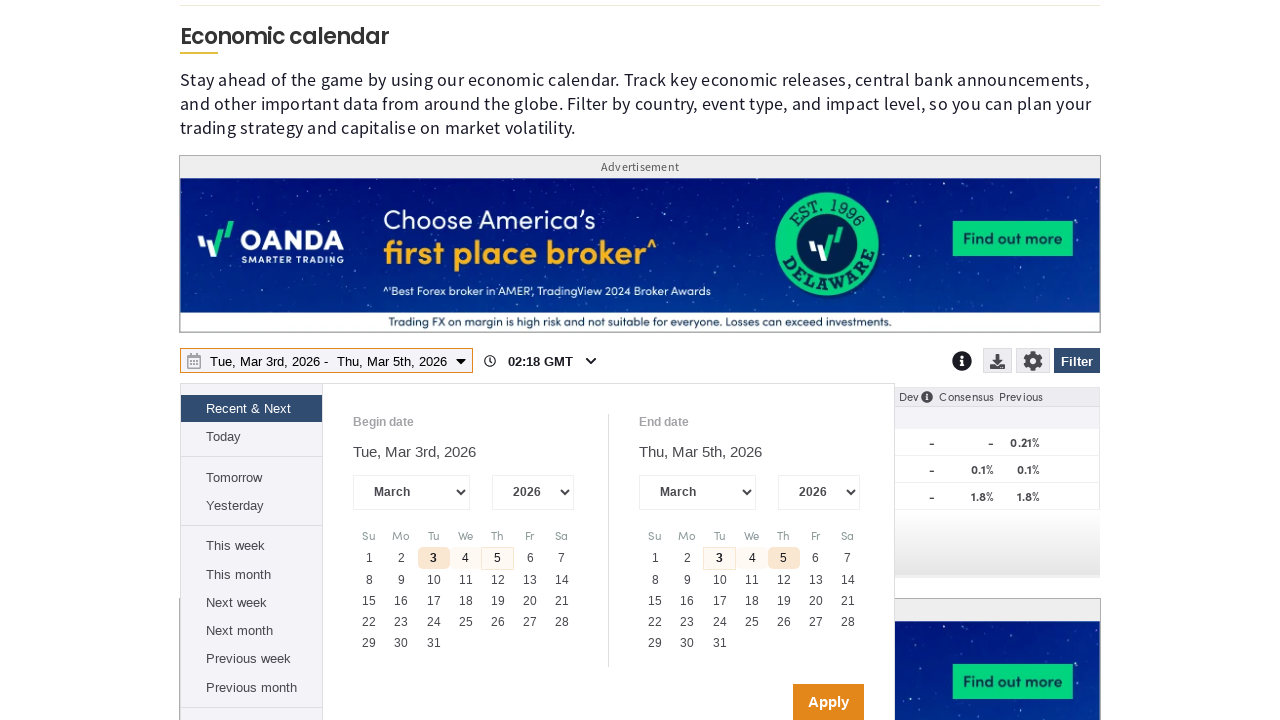

Year select element is attached to DOM
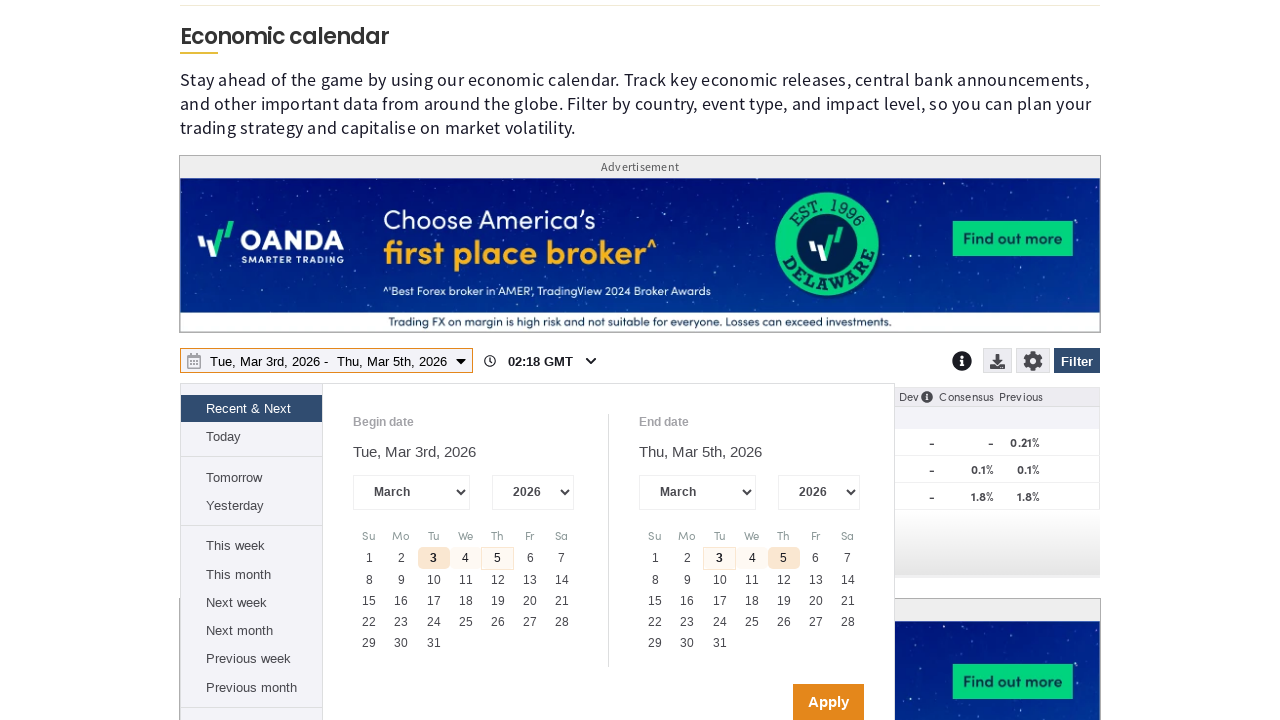

Extracted available years from combobox: ['2007', '2008', '2009', '2010', '2011', '2012', '2013', '2014', '2015', '2016', '2017', '2018', '2019', '2020', '2021', '2022', '2023', '2024', '2025', '2026', '2027']
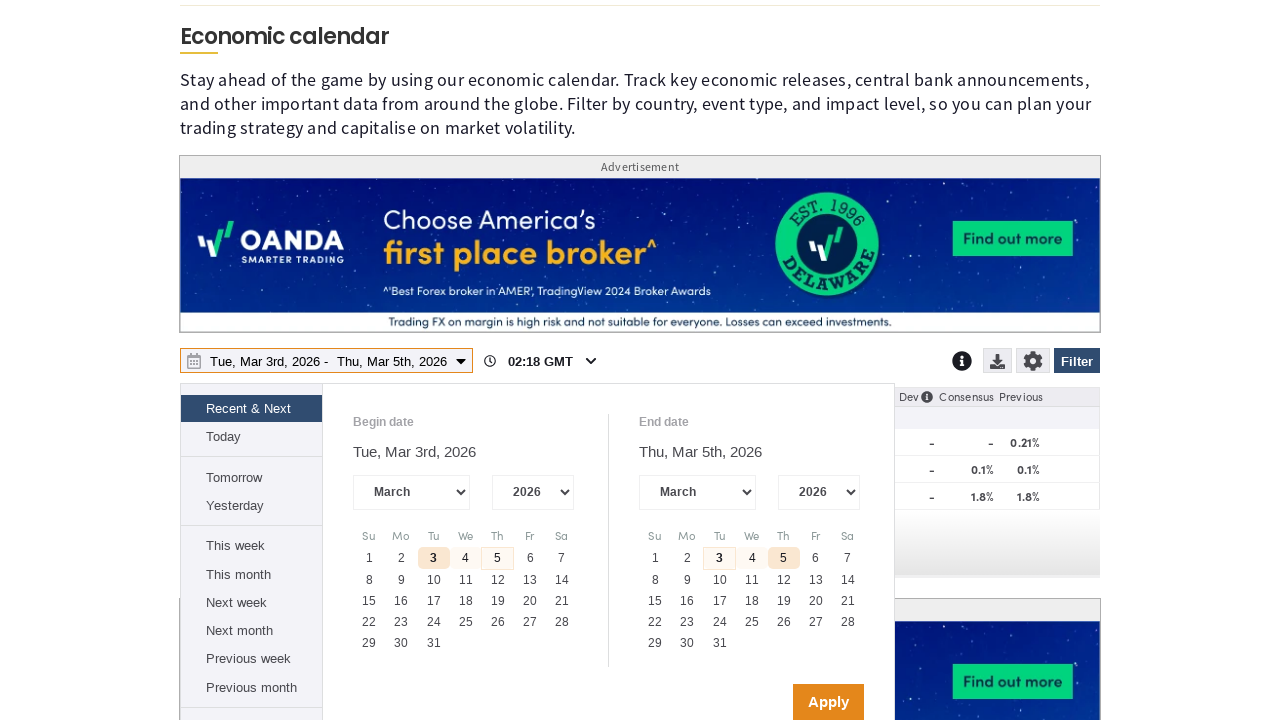

Selected last available year: 2027 on internal:role=combobox >> nth=3
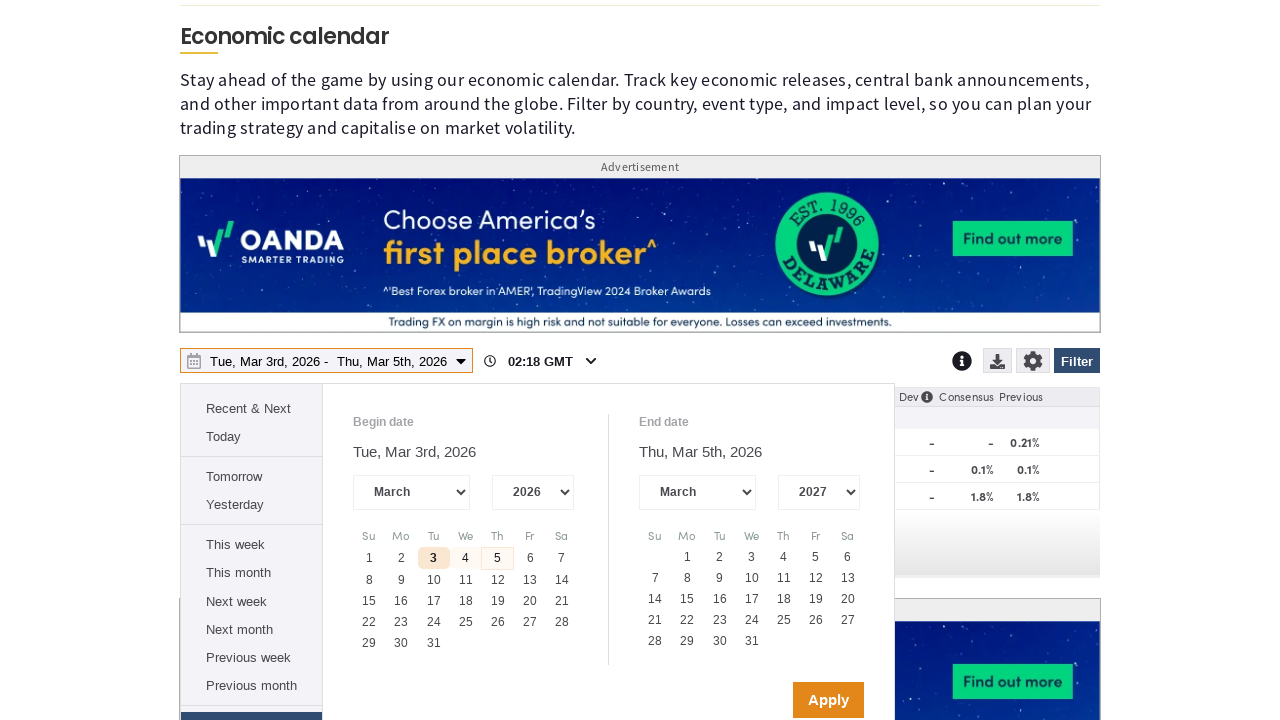

Waited 1200ms after selecting year
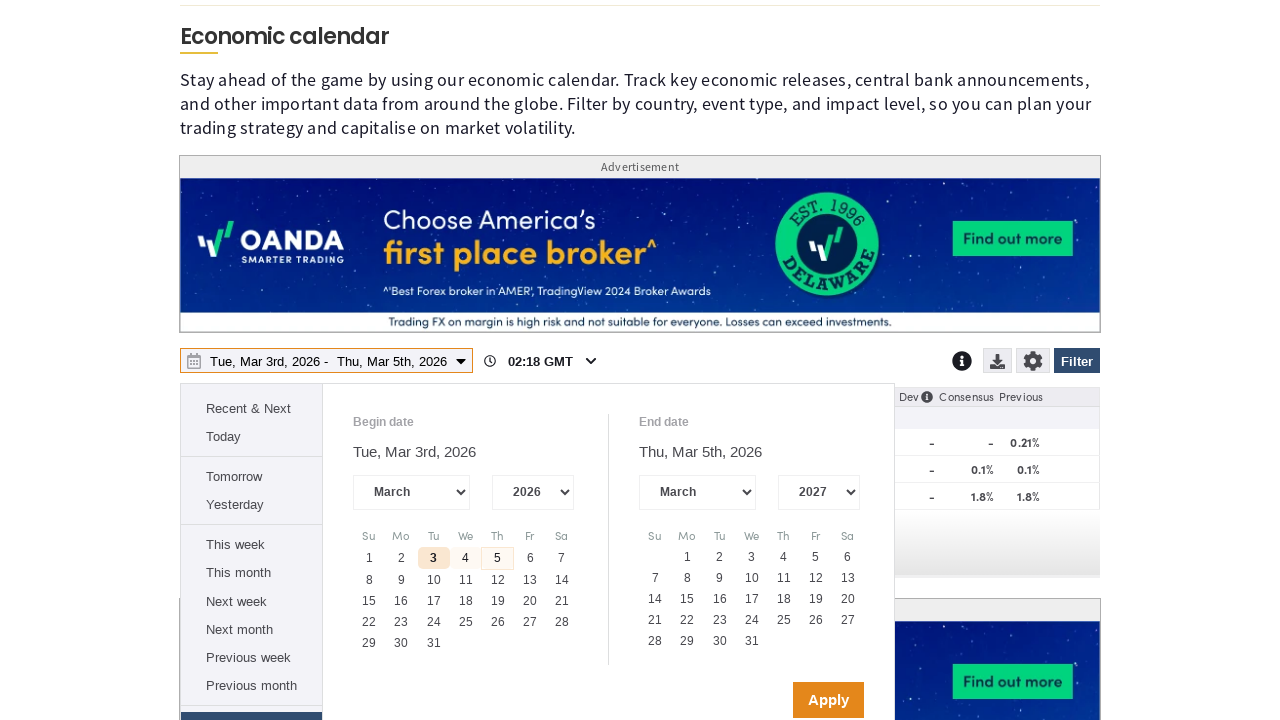

Located all valid (non-disabled) days in calendar grid
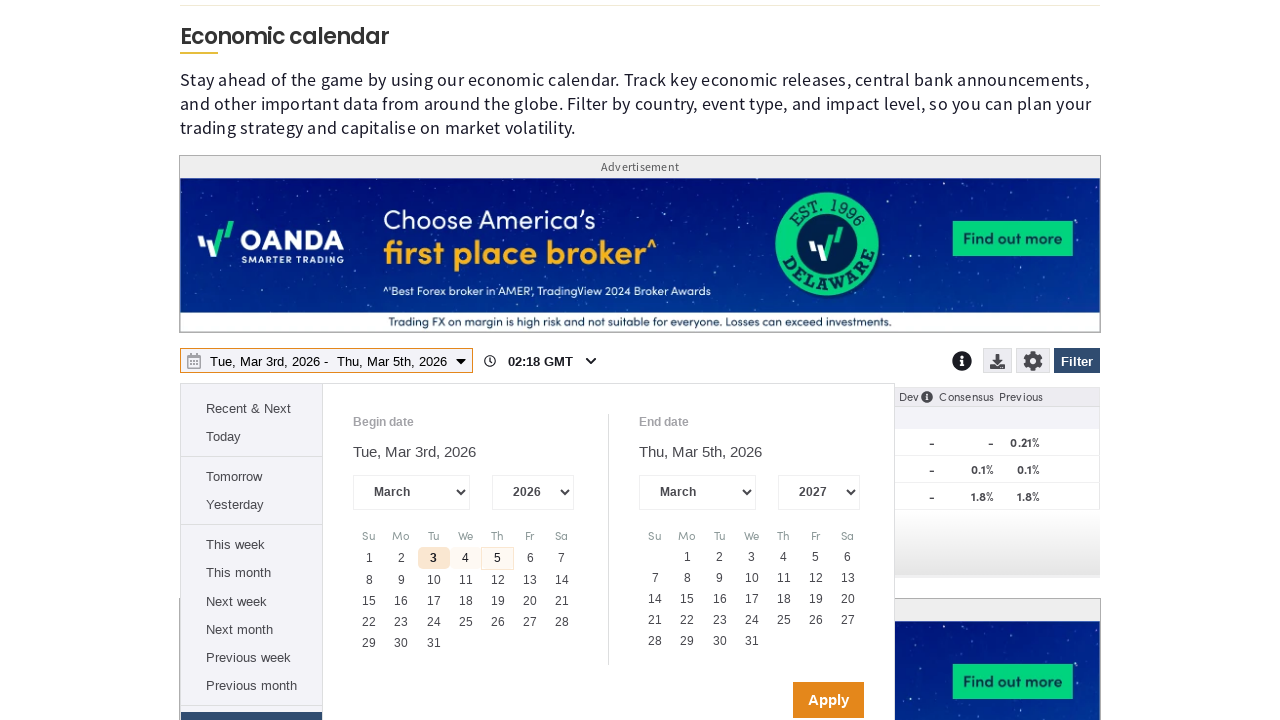

Clicked the last available day in the calendar at (752, 641) on div[role='gridcell']:not([aria-disabled='true']) >> nth=-1
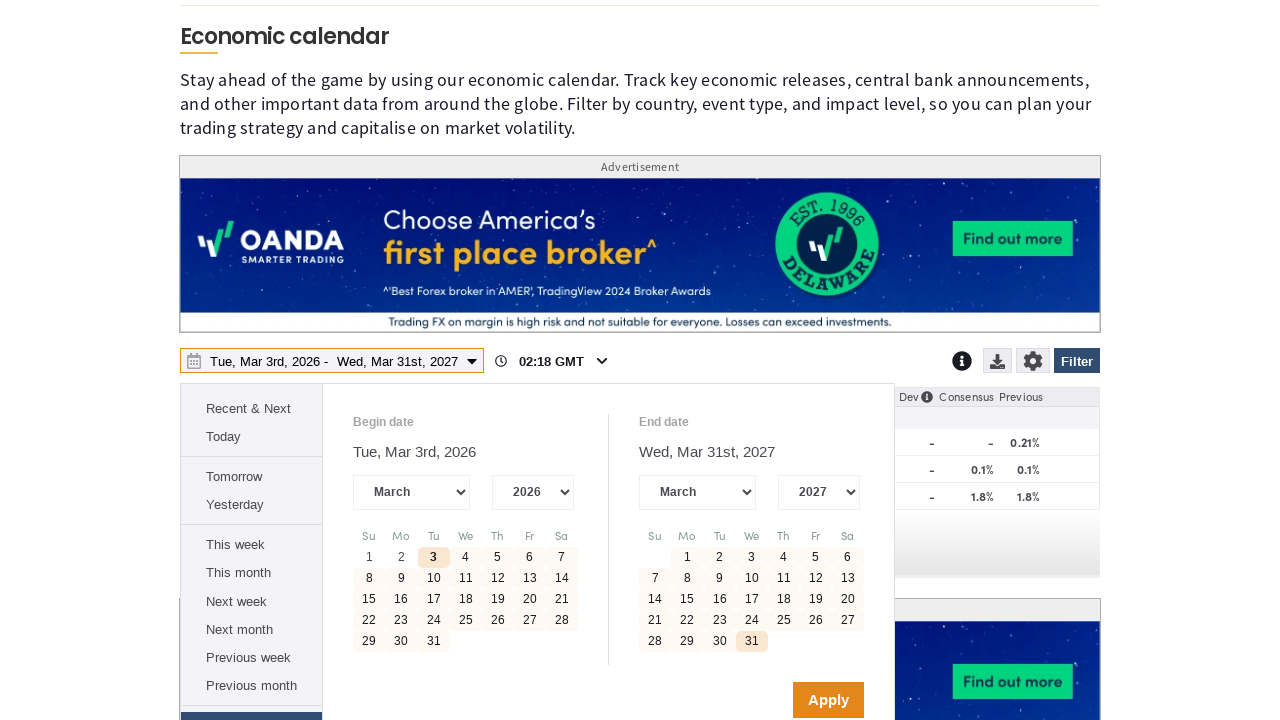

Waited 1200ms after selecting calendar day
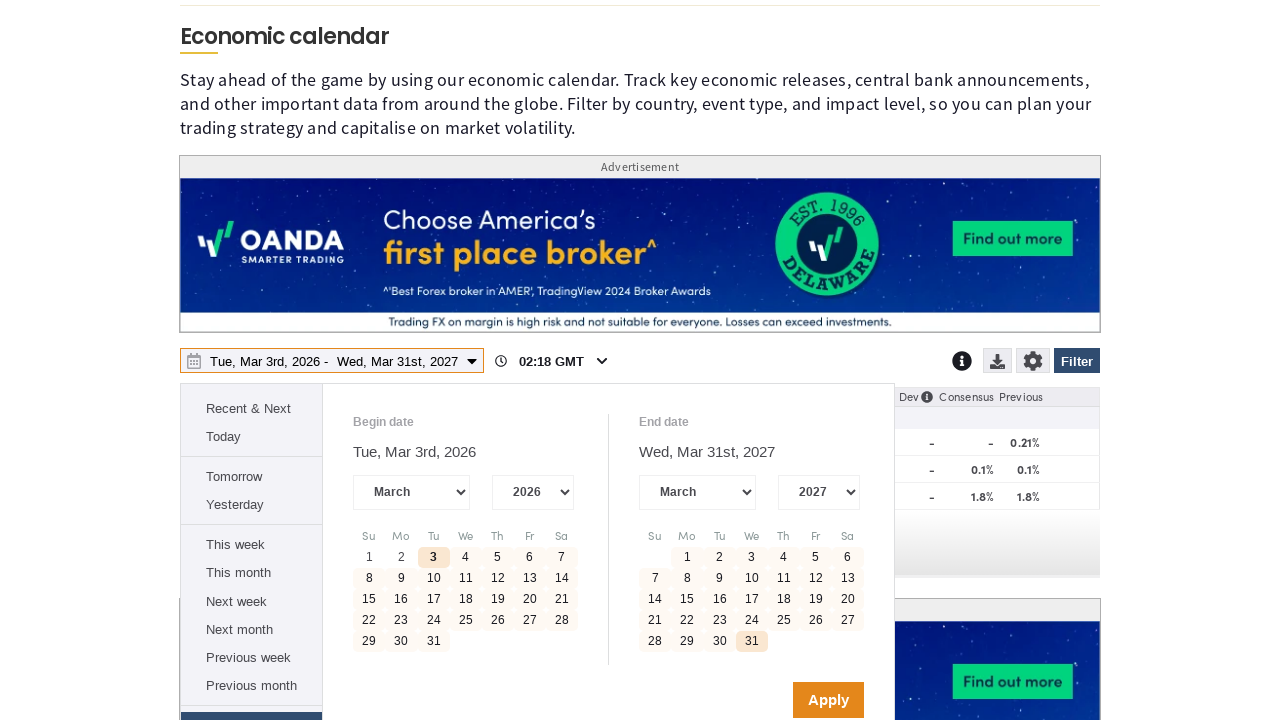

Clicked Apply button to confirm date range selection at (828, 700) on internal:role=button[name="Apply"i]
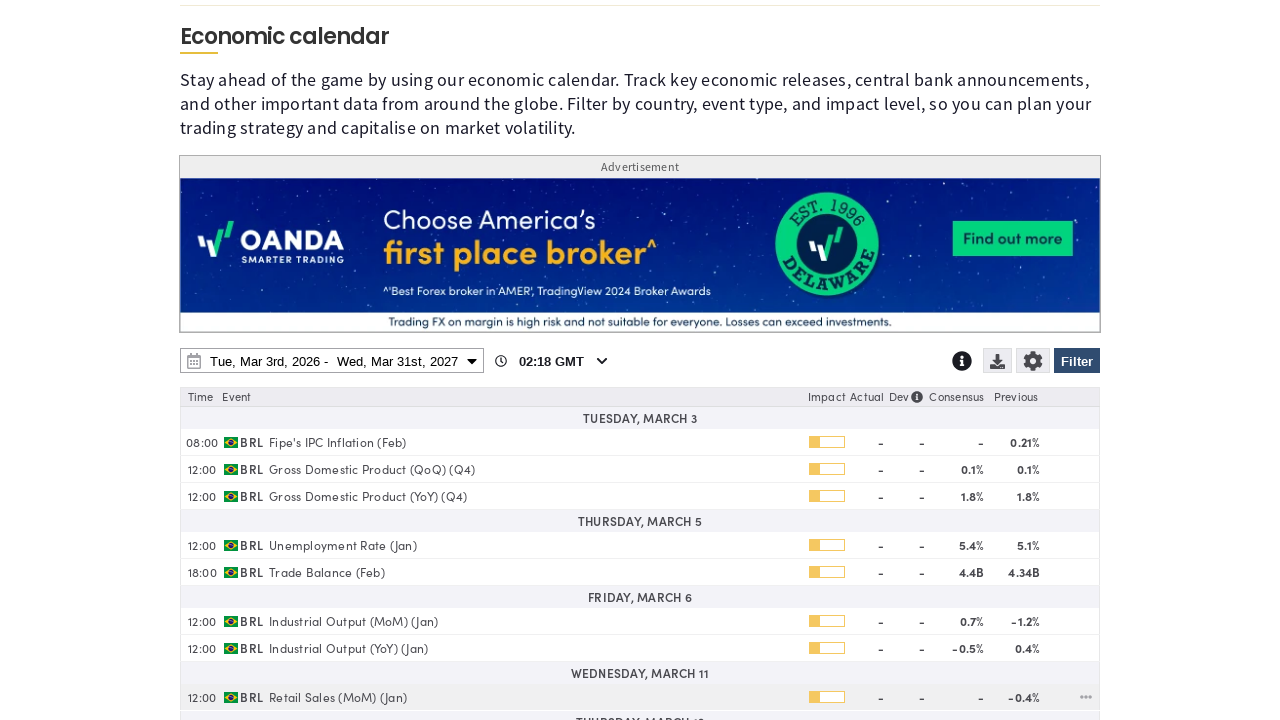

Waited 1500ms after applying date range
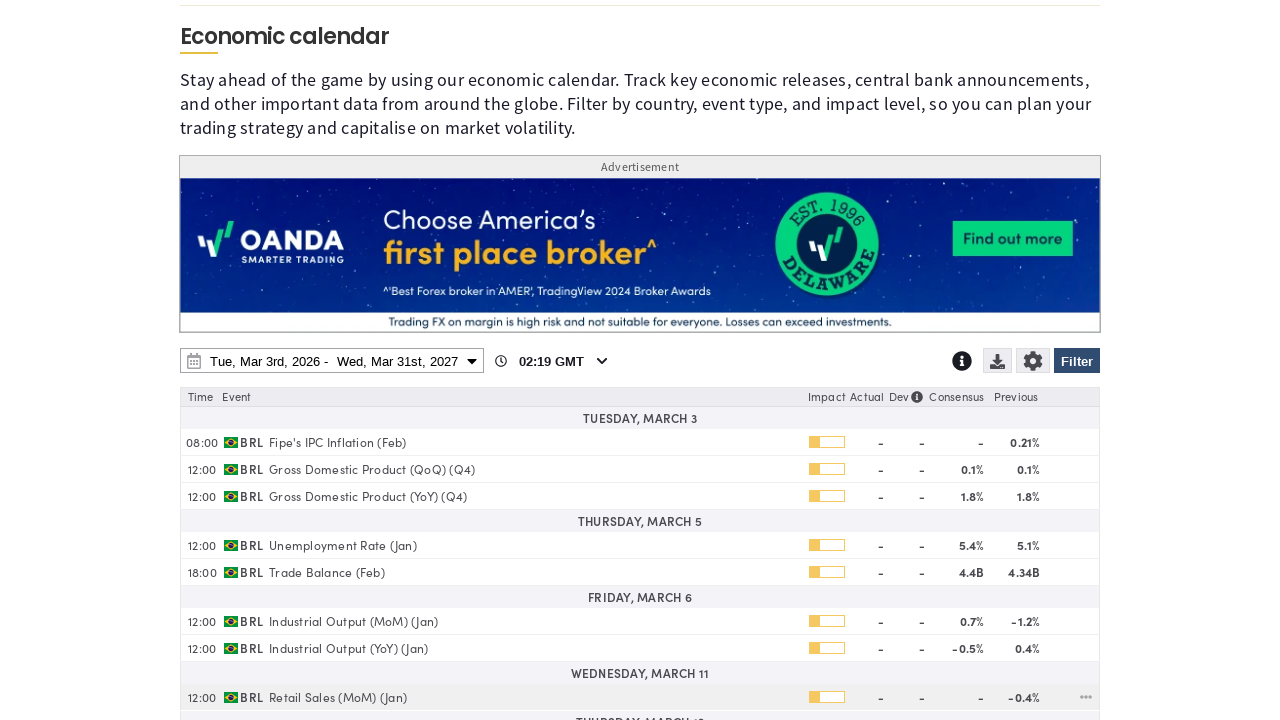

Clicked download menu wrapper to open export options at (1000, 363) on .fxs_selectable-wrapper
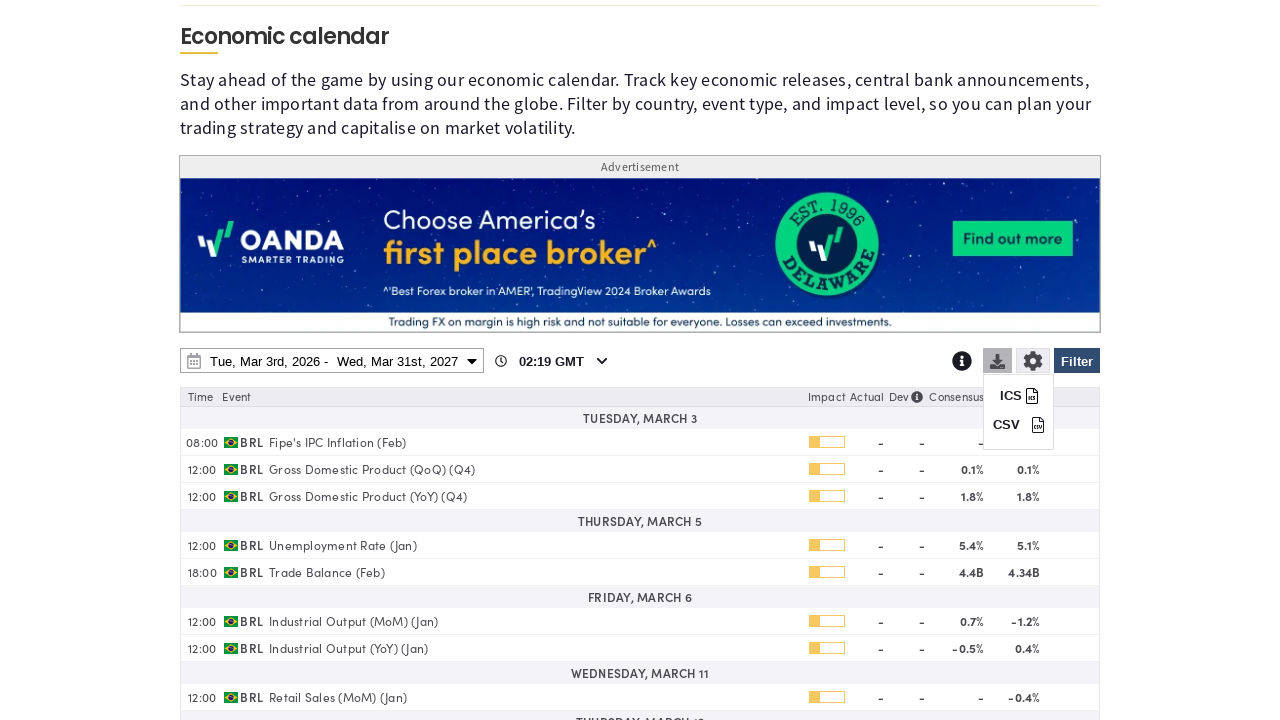

ICS download button appeared in download menu
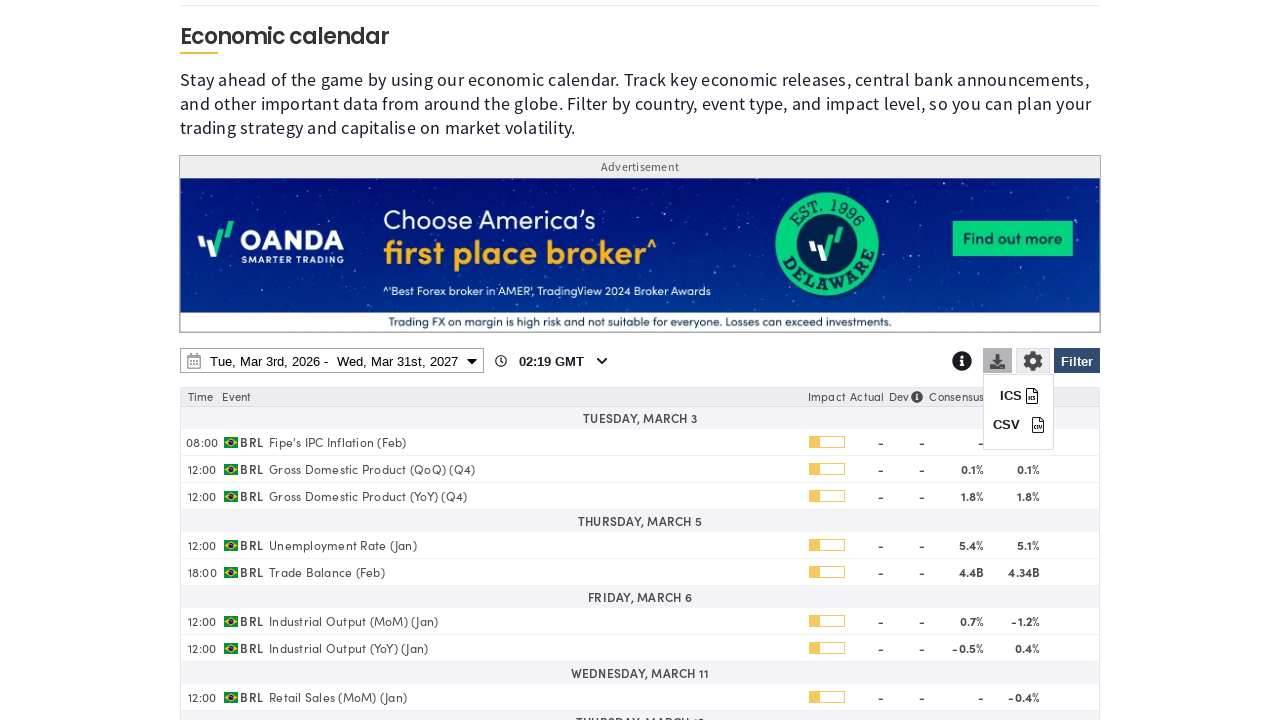

Clicked ICS button to test download functionality at (1018, 396) on internal:role=button[name="ICS"i]
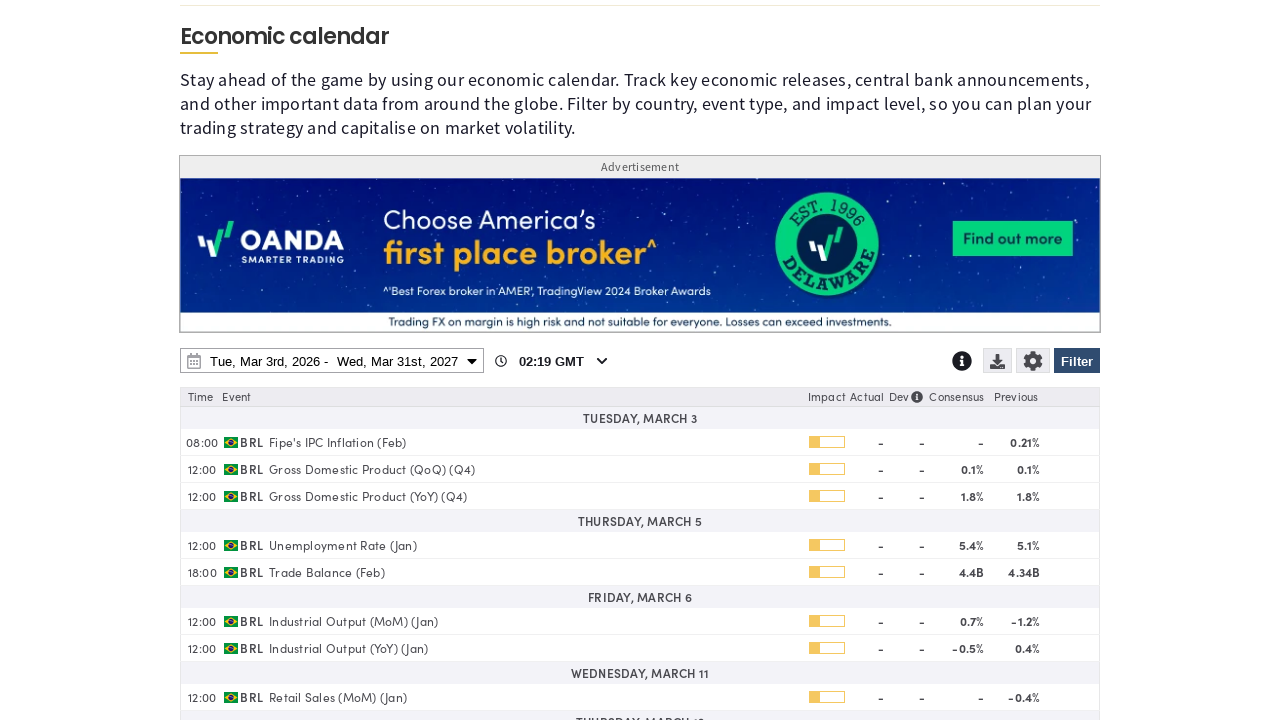

Waited 1200ms after ICS download
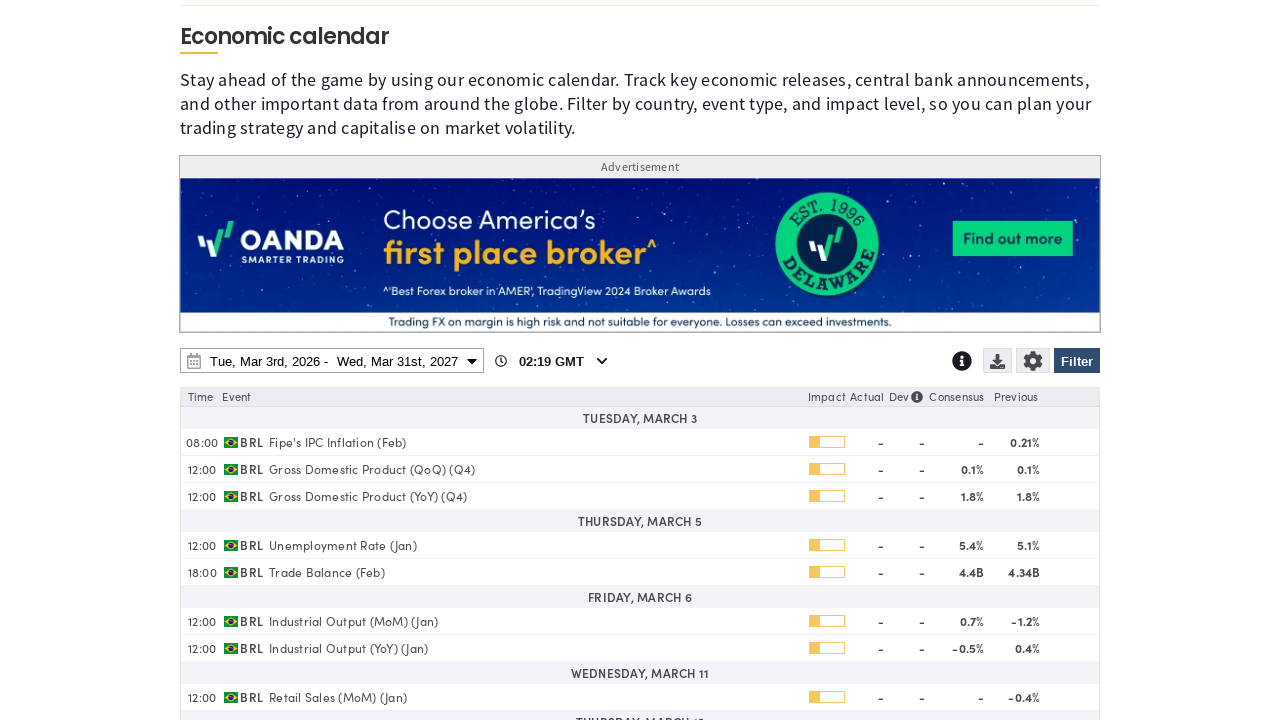

Clicked download menu wrapper again to reopen export options at (1000, 363) on .fxs_selectable-wrapper
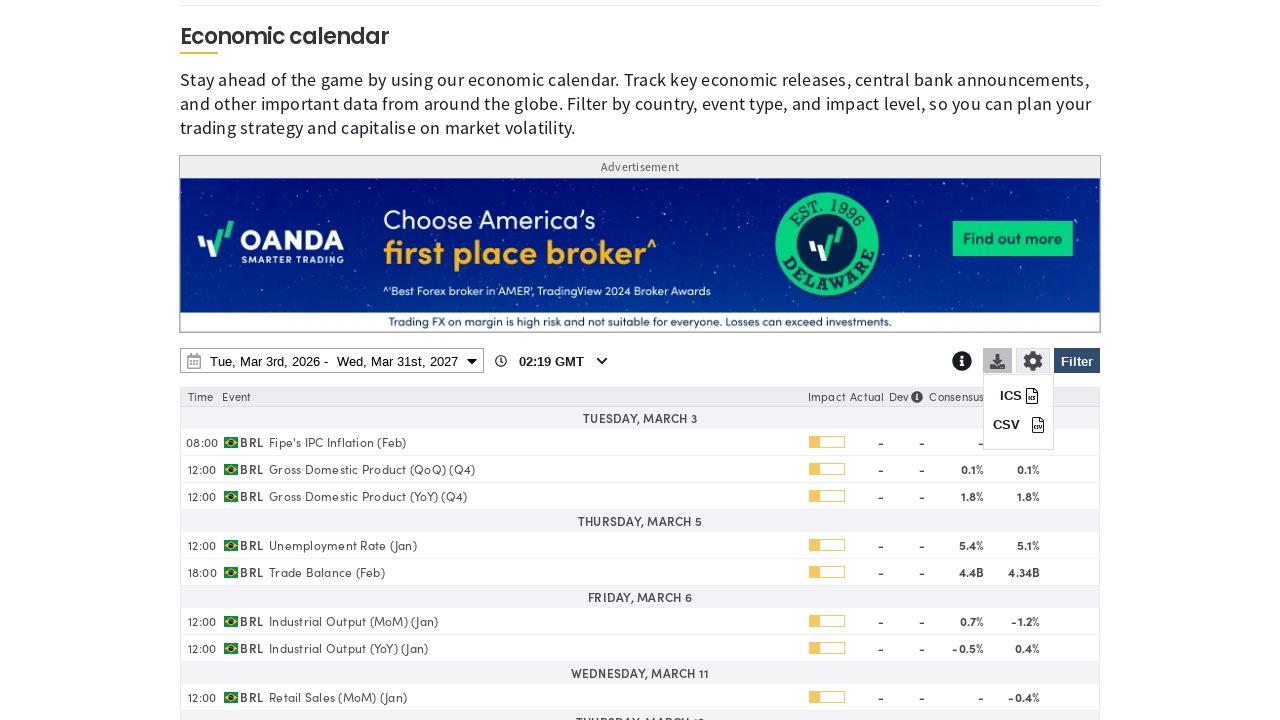

CSV download button appeared in download menu
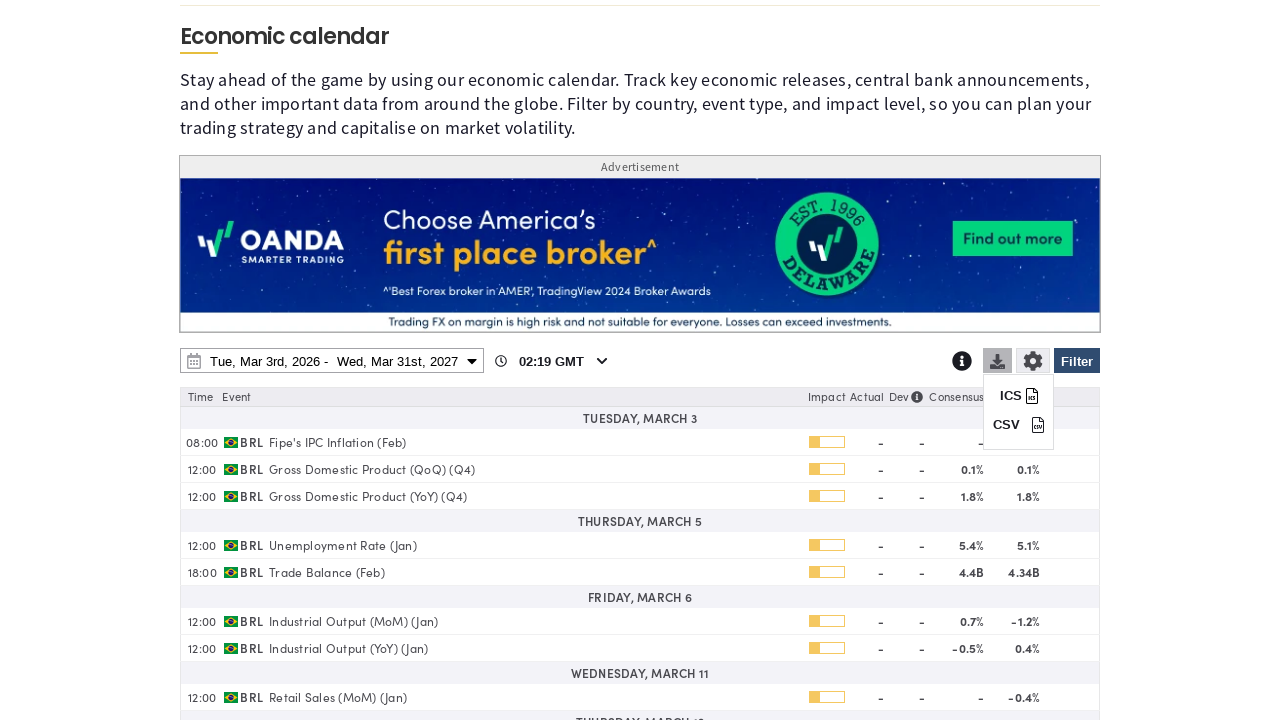

Clicked CSV button to test CSV download functionality at (1018, 425) on internal:role=button[name="CSV"i]
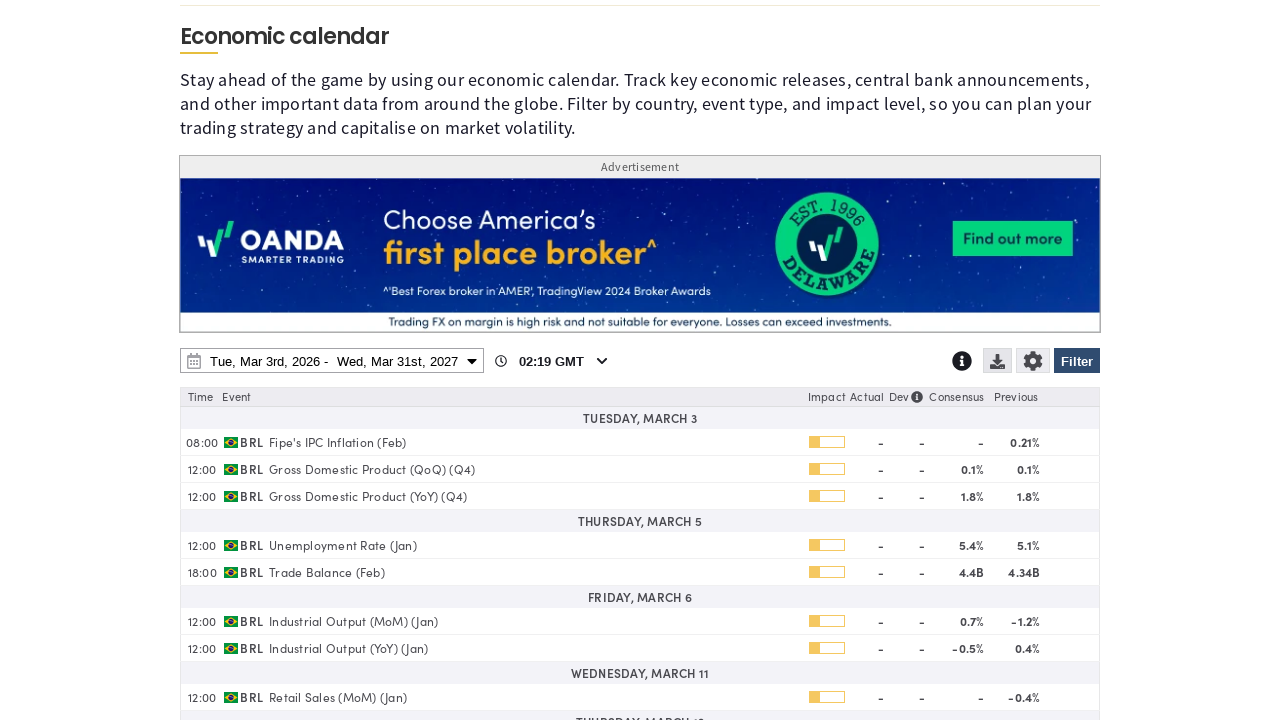

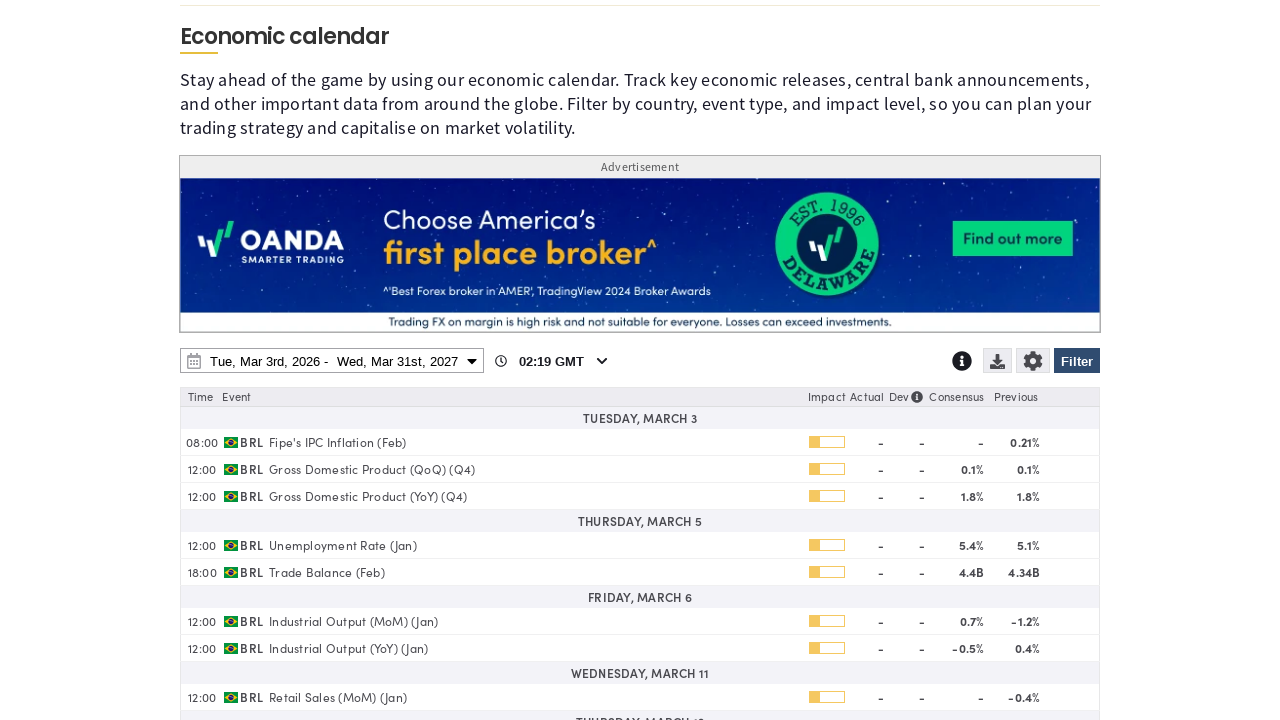